Tests product search functionality on emalls.ir by entering a search query and verifying that product results are displayed

Starting URL: https://emalls.ir/

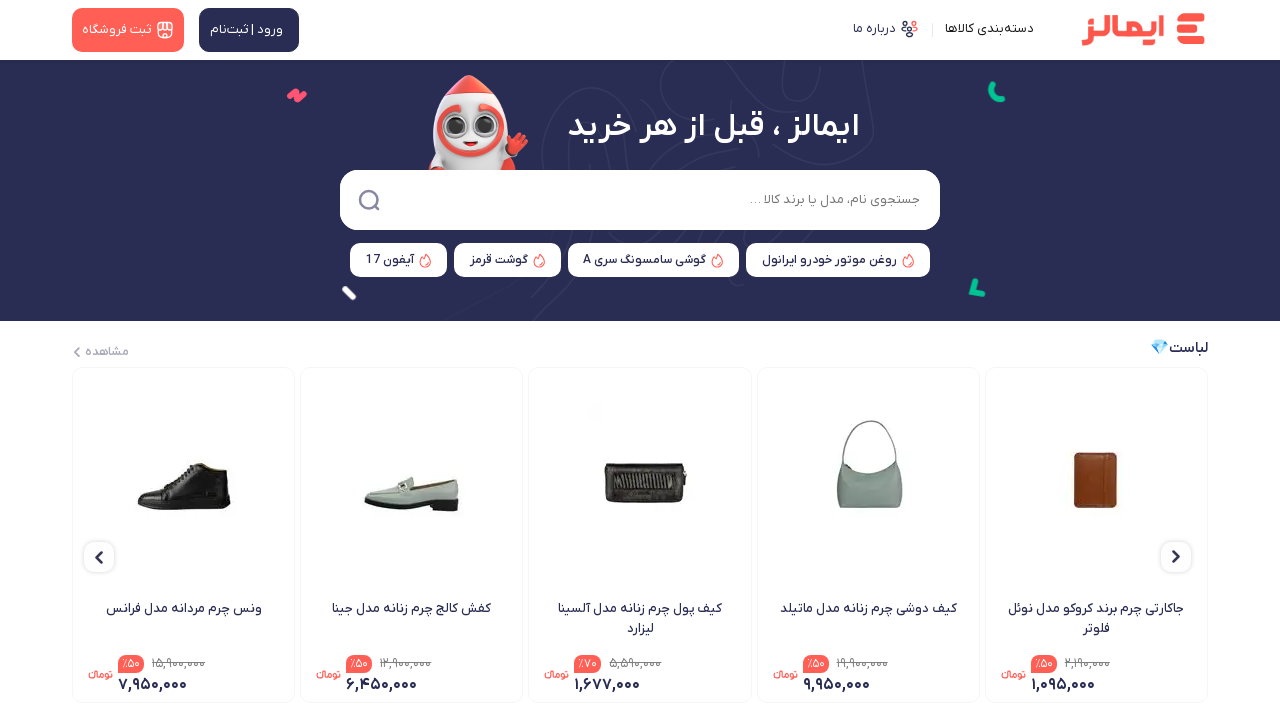

Filled search box with 'laptop' query on #ContentPlaceHolder1_SearchInBottom_txtSearch
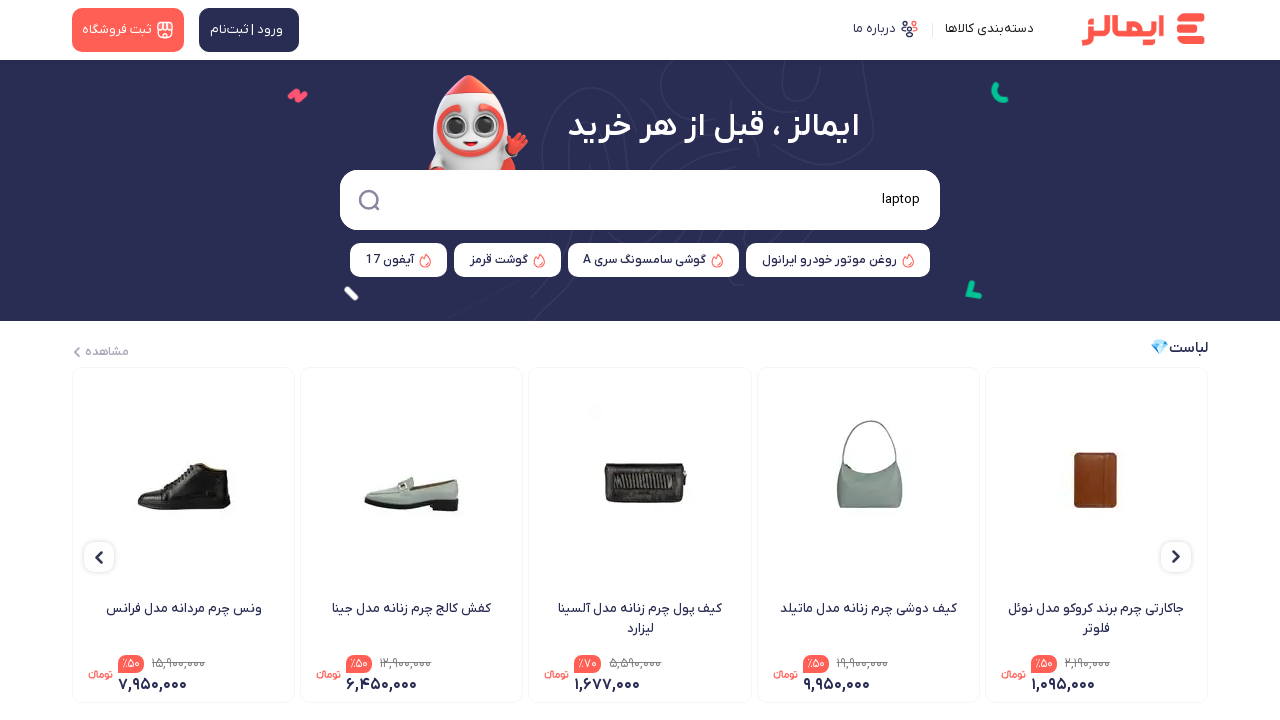

Submitted search by pressing Enter on #ContentPlaceHolder1_SearchInBottom_txtSearch
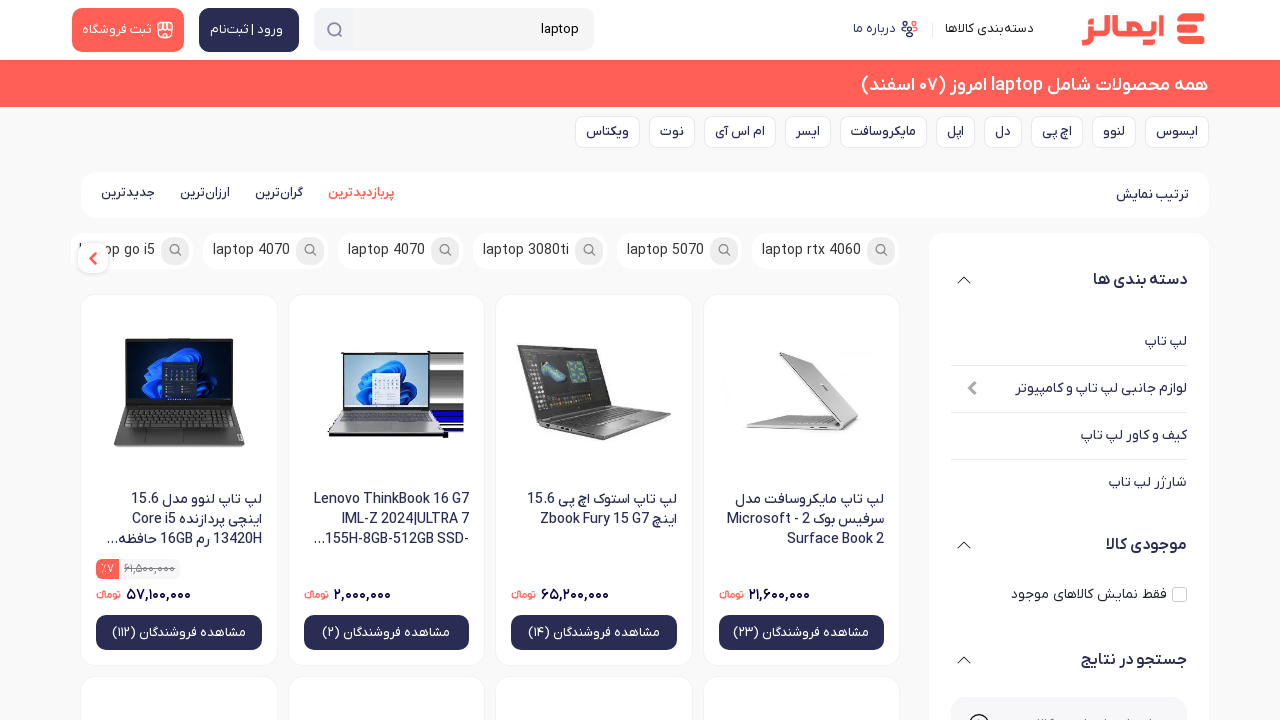

Product results loaded on the page
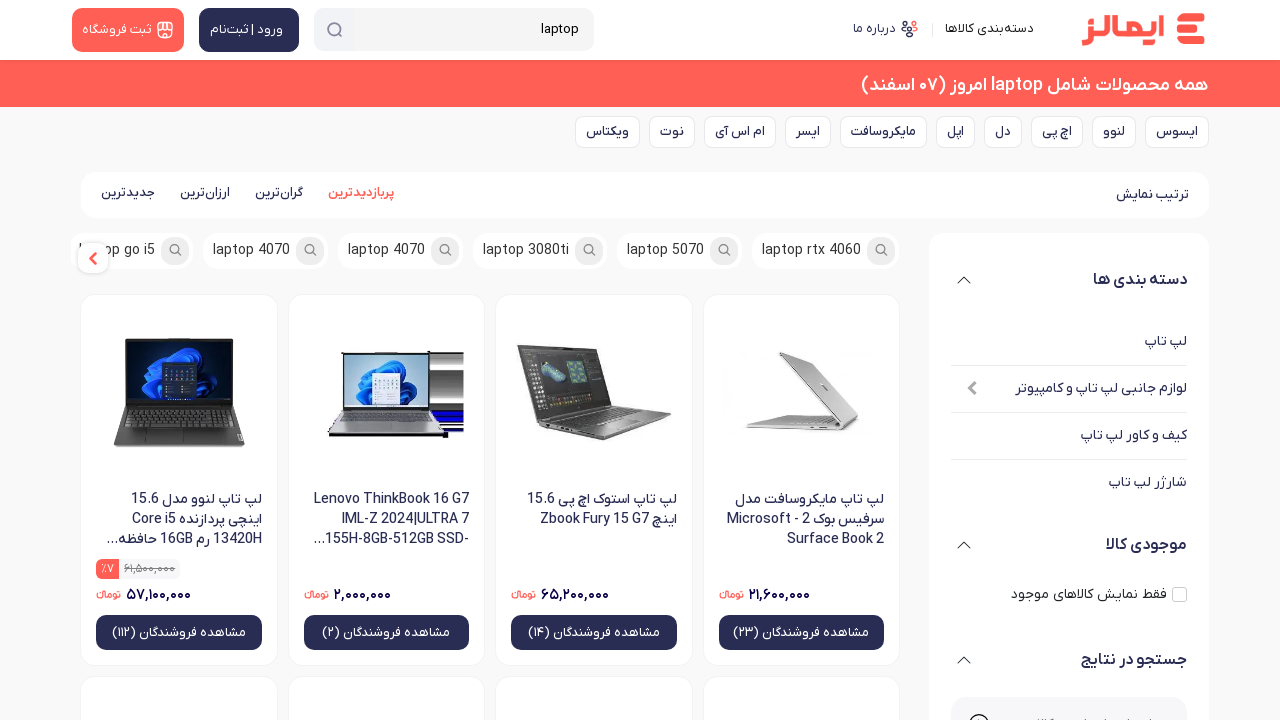

Product name elements are present
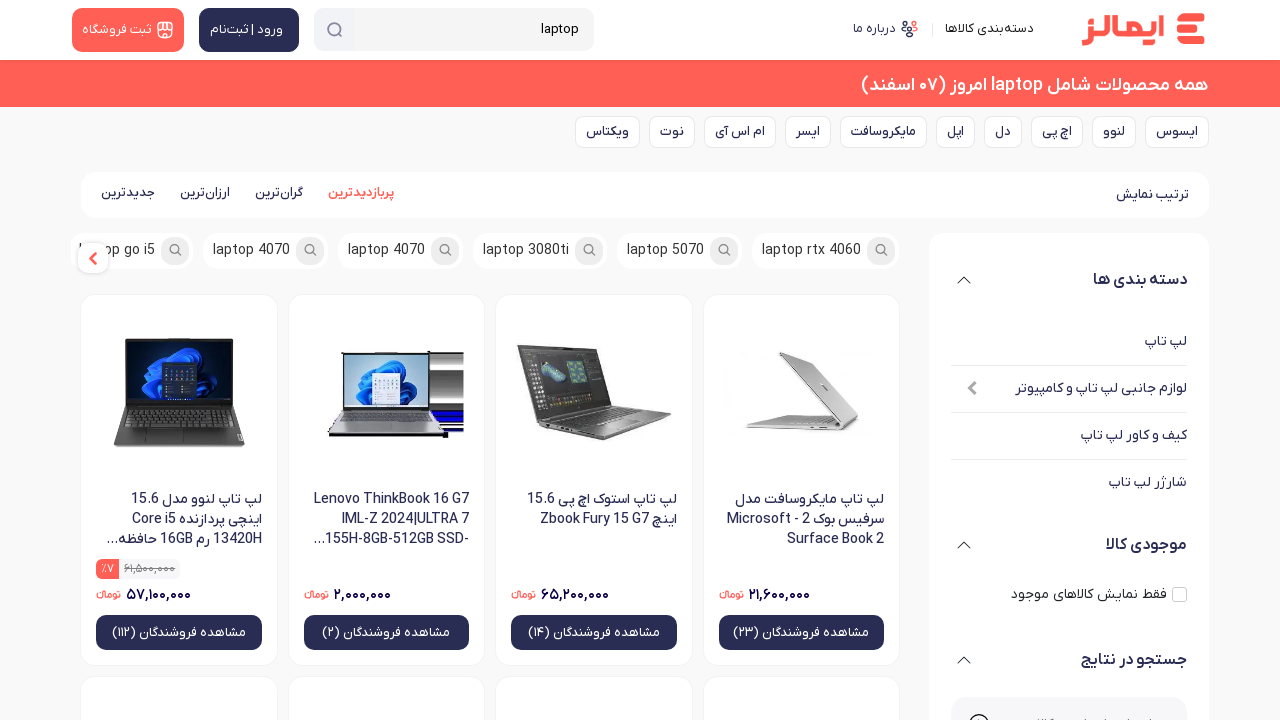

Product price elements are present
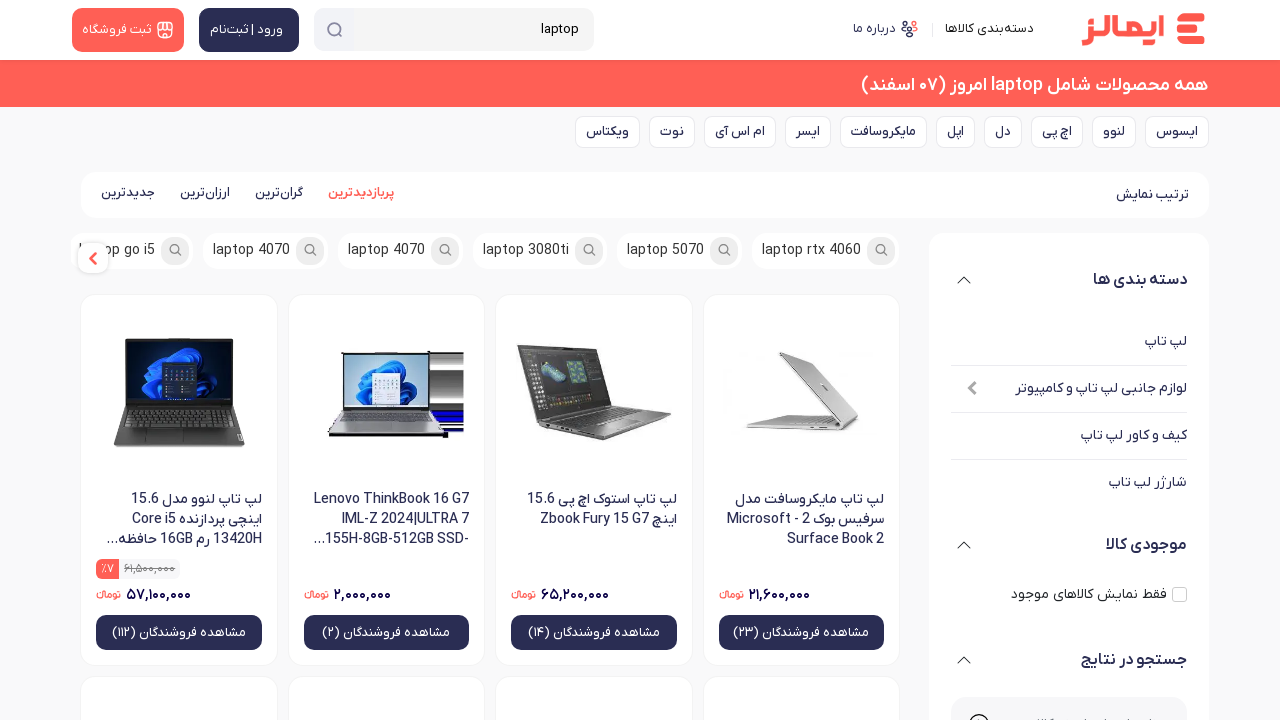

Buy/shop button elements are present
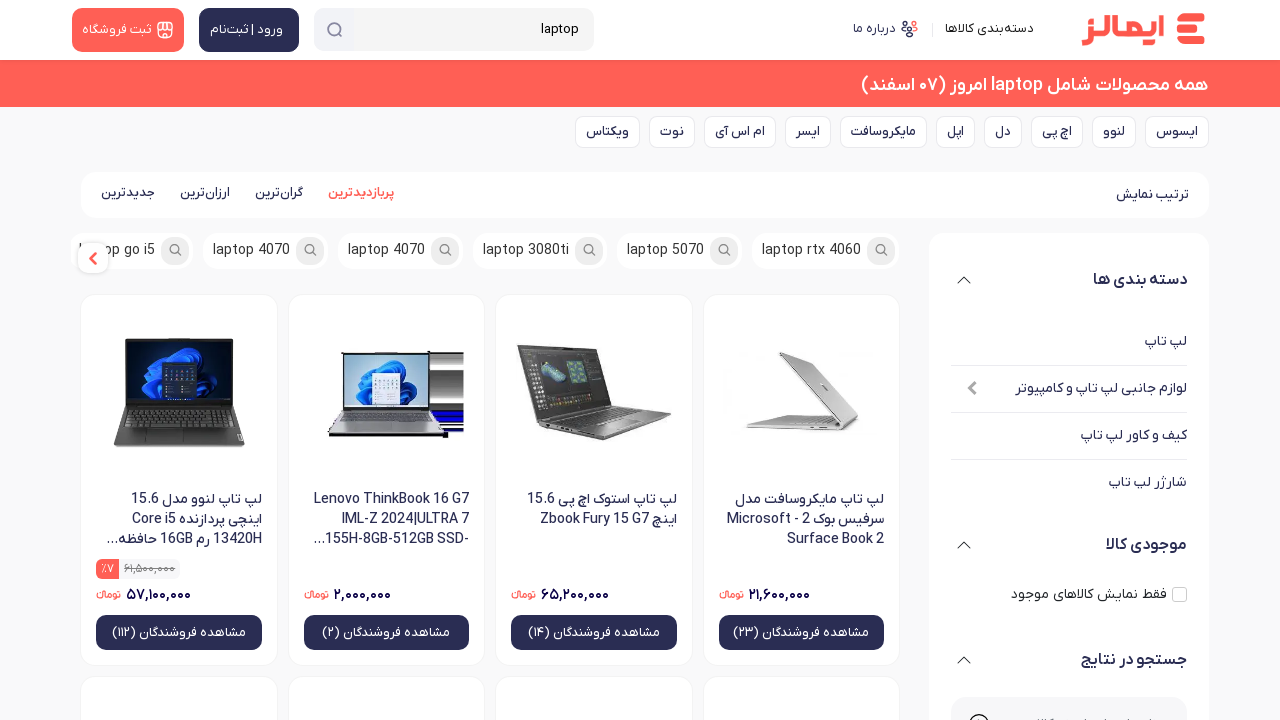

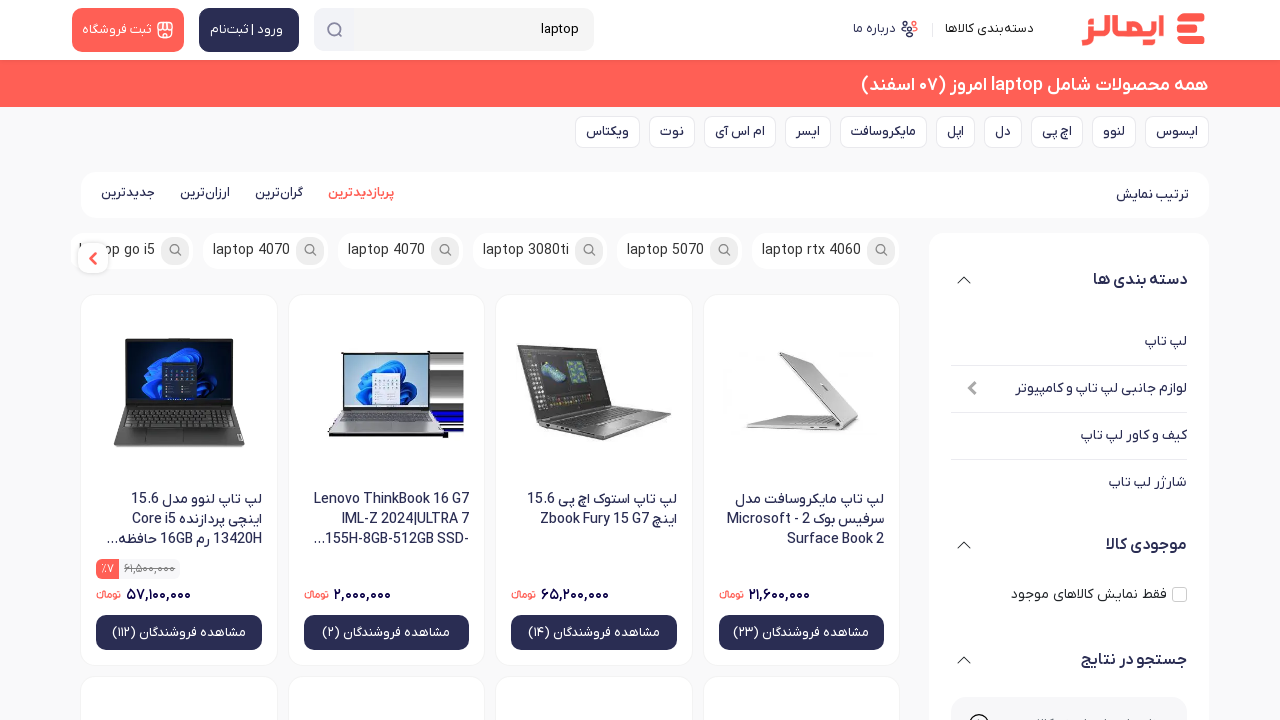